Verifies that clicking the Add Element button spawns a delete button

Starting URL: https://the-internet.herokuapp.com/add_remove_elements/

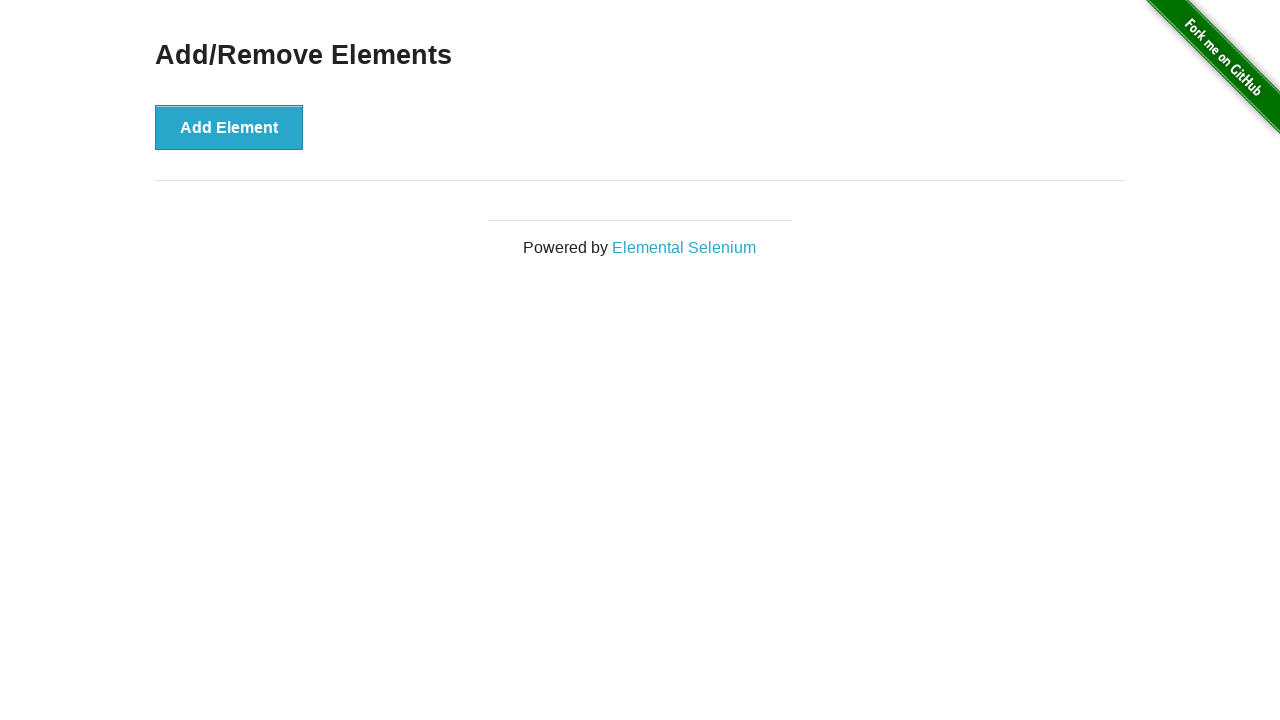

Clicked the Add Element button at (229, 127) on button:has-text('Add Element')
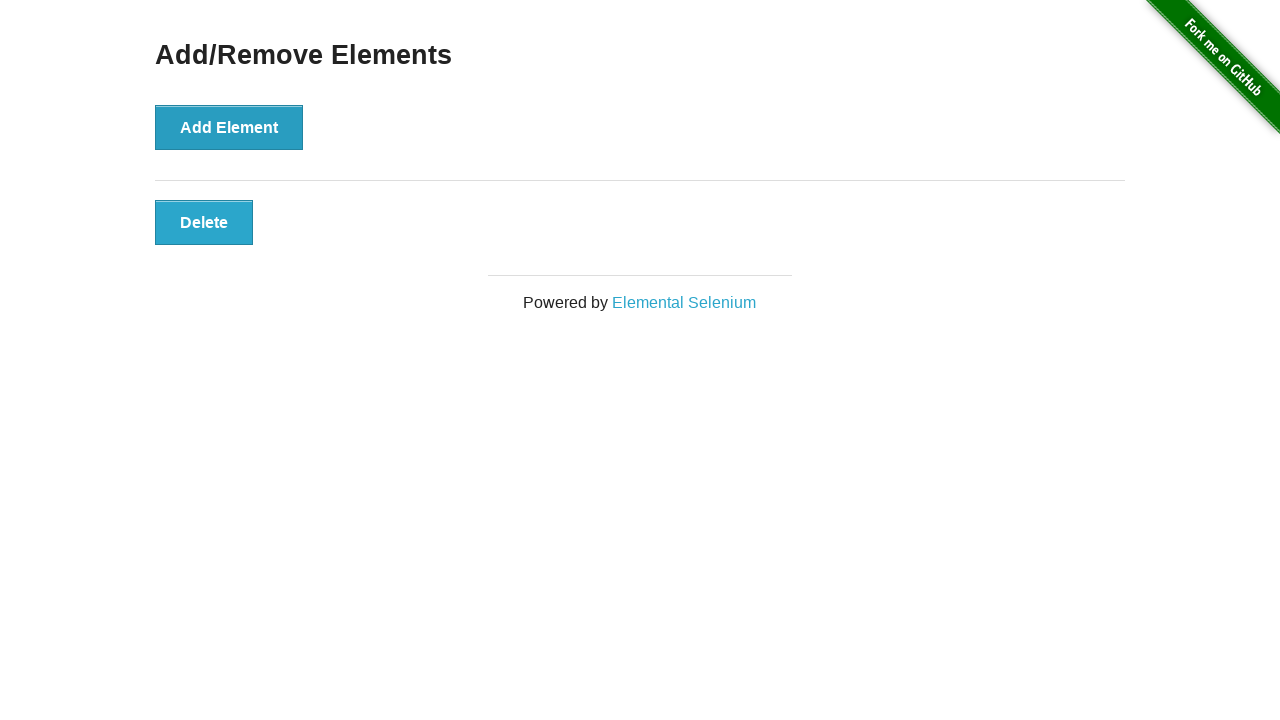

Verified that exactly one delete button is present
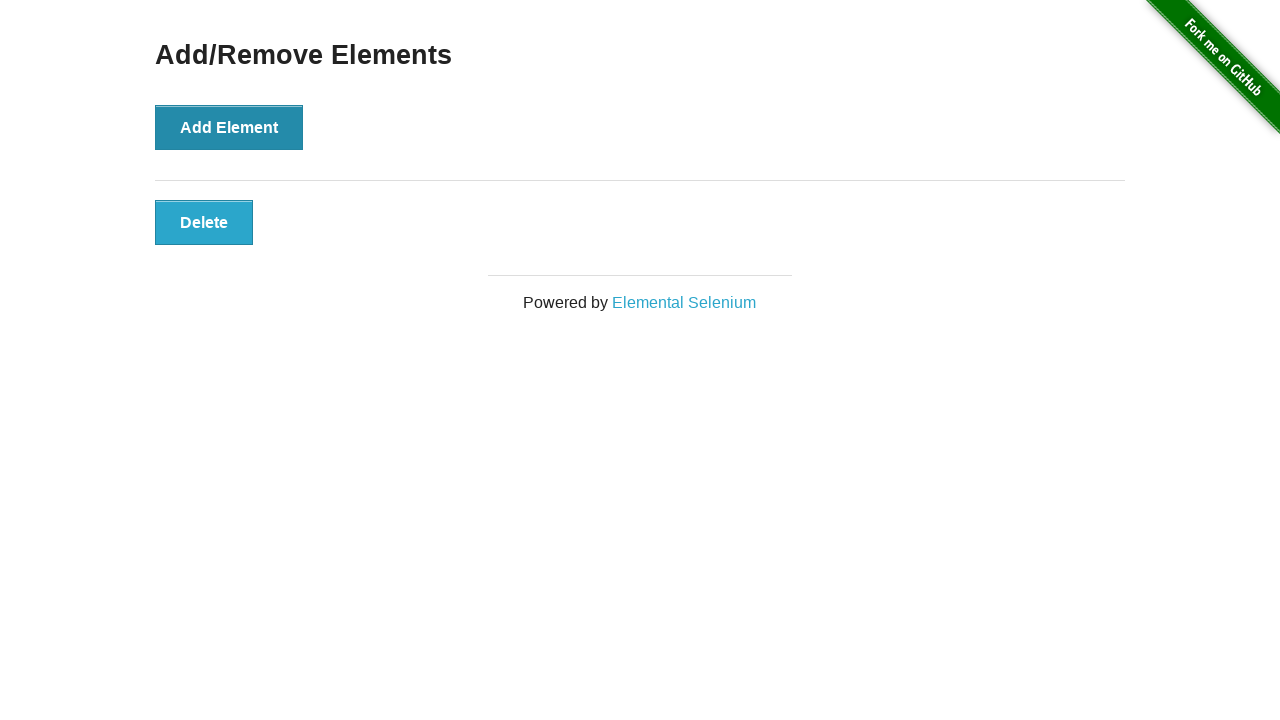

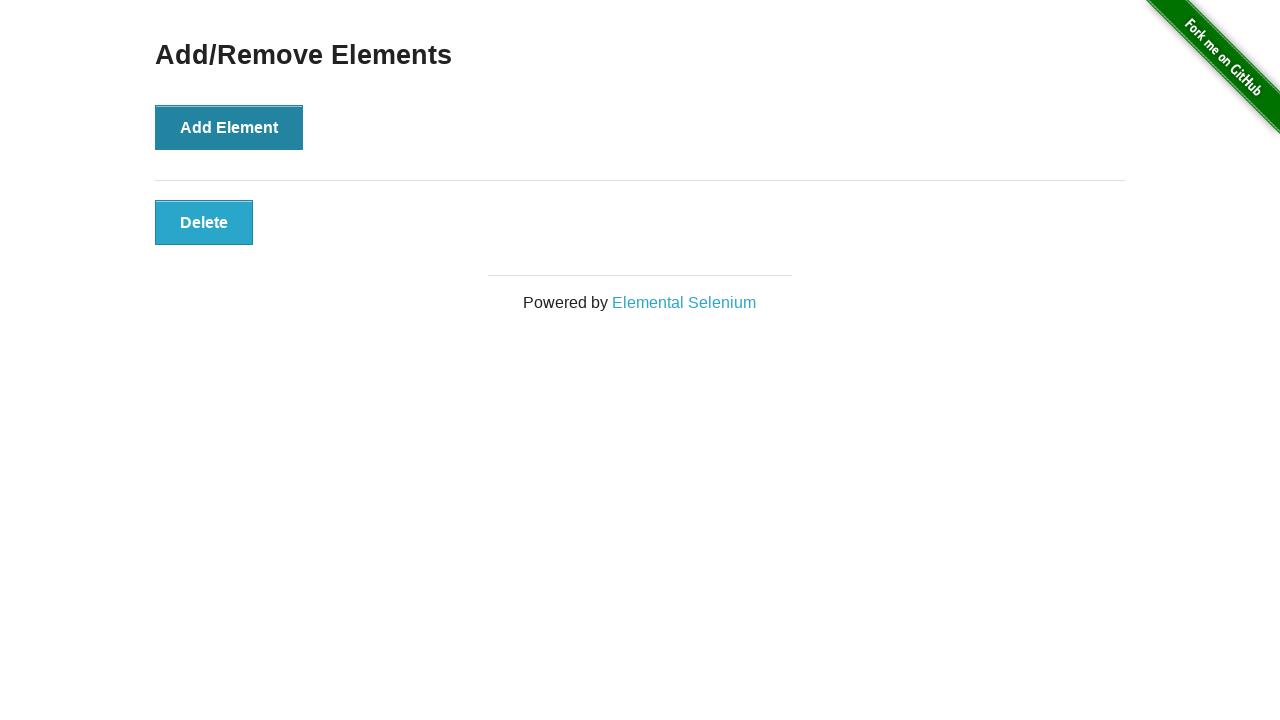